Tests handling multiple browser tabs by clicking a button that opens a new tab and then iterating through all open tabs

Starting URL: https://demo.automationtesting.in/Windows.html

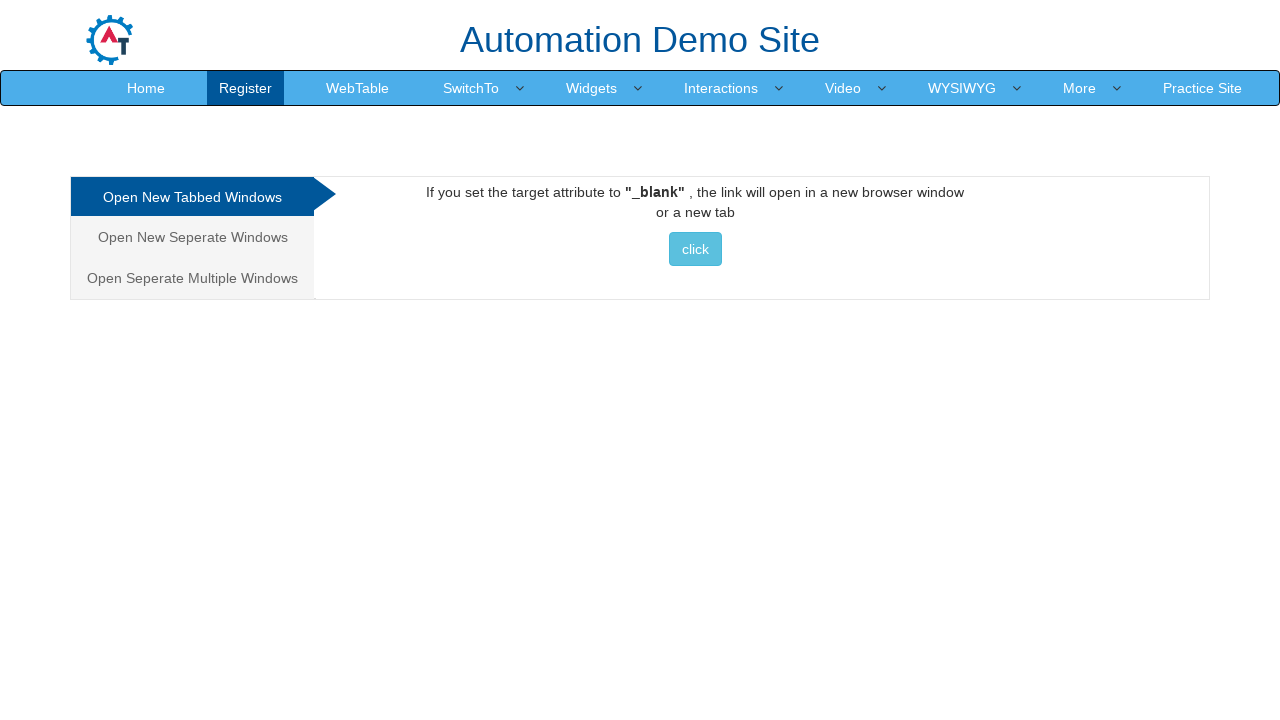

Clicked button to open new tab at (695, 249) on .btn-info
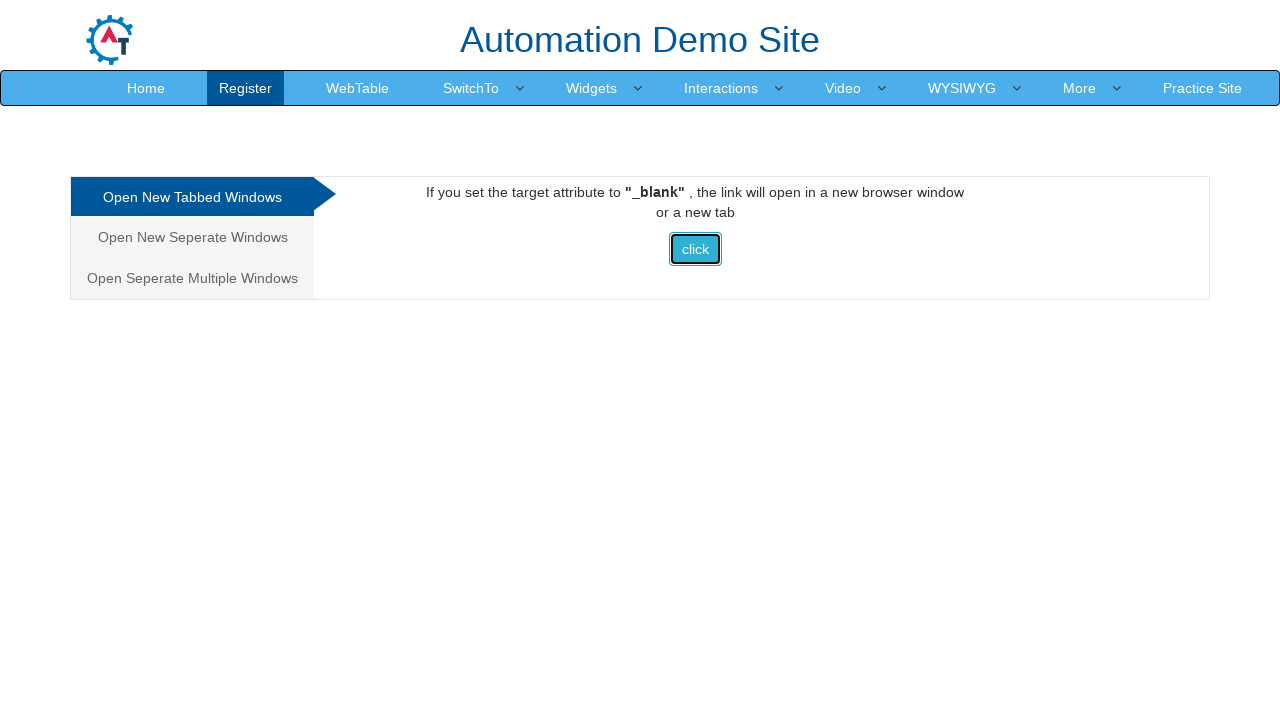

Waited for new tab to open
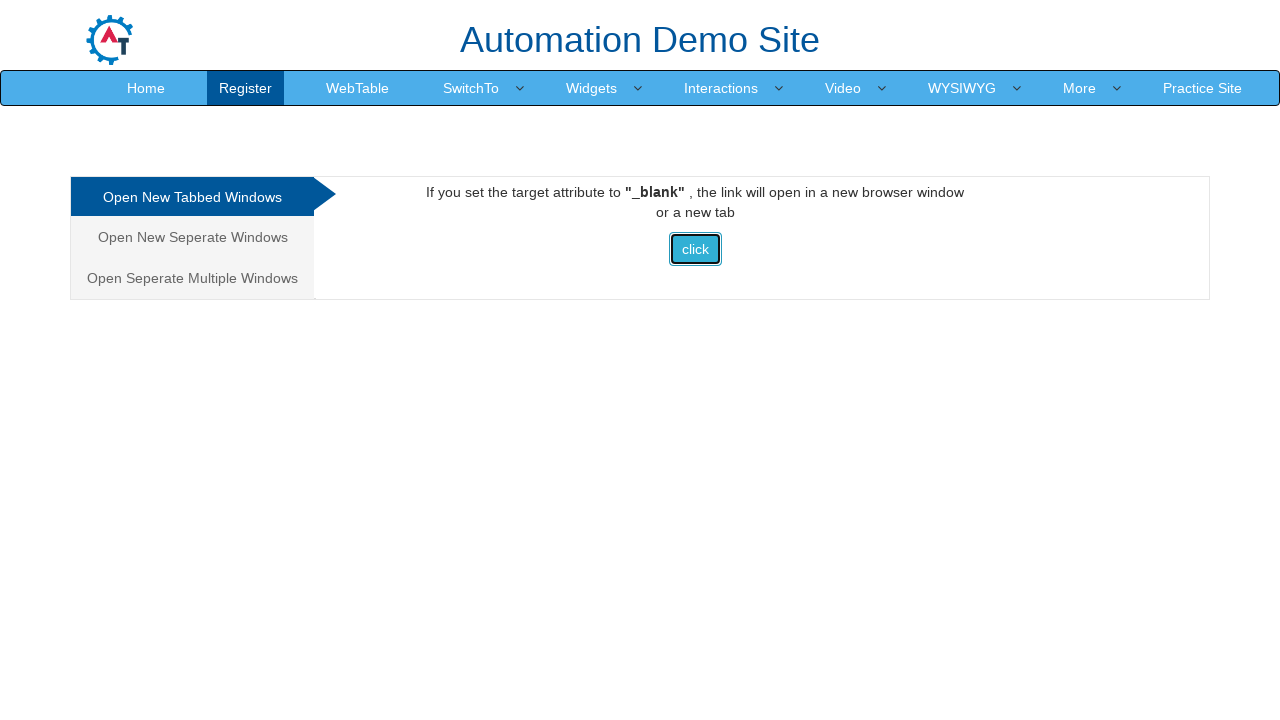

Retrieved all open pages (tabs) from context
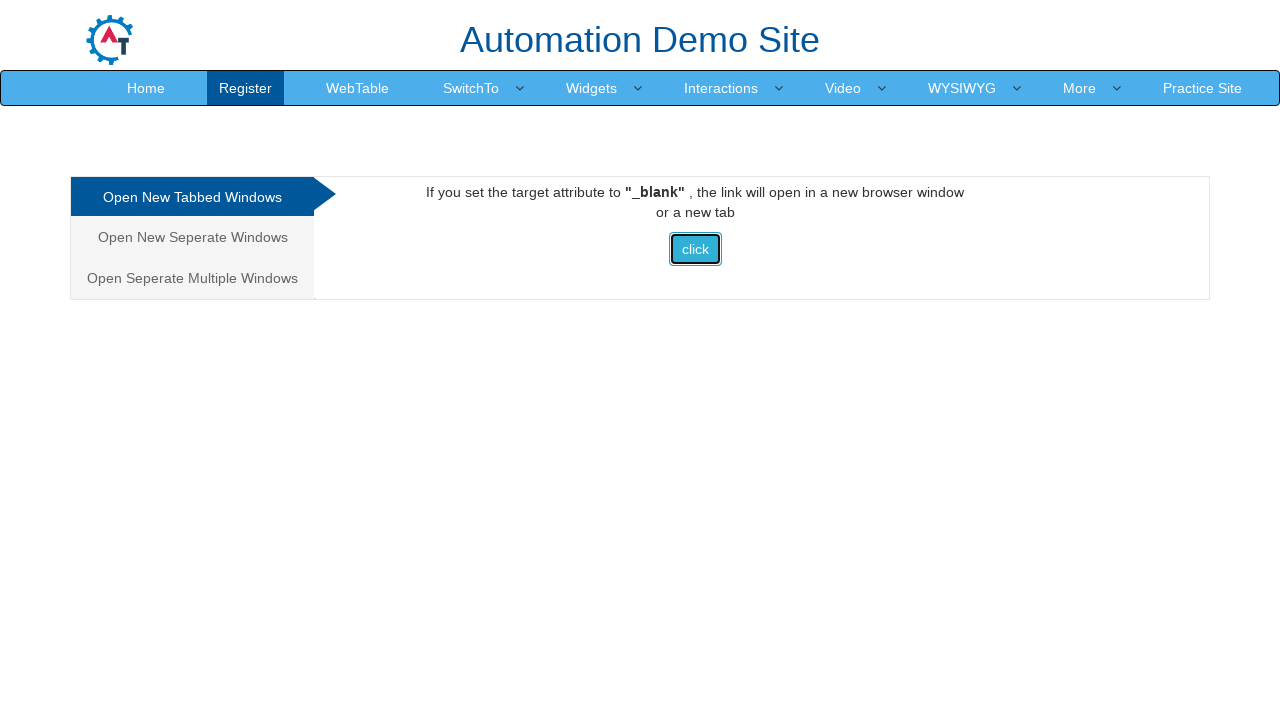

Printed title of tab: Frames & windows
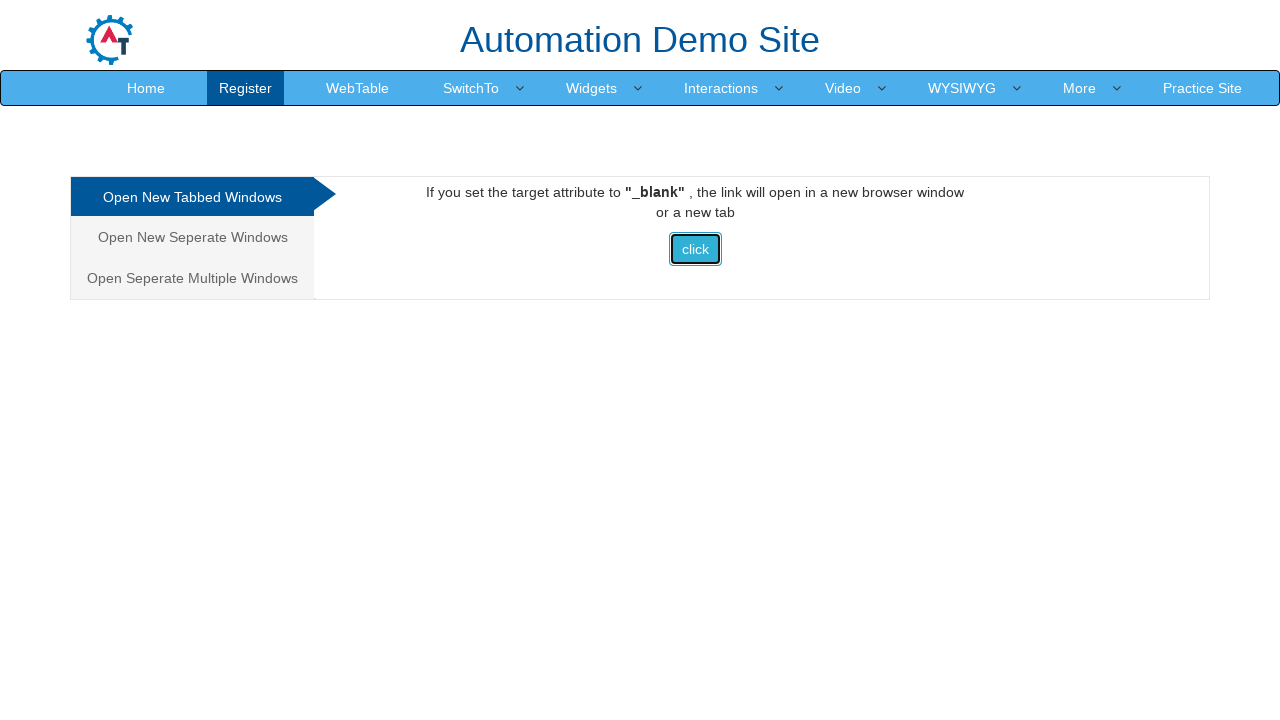

Printed title of tab: Selenium
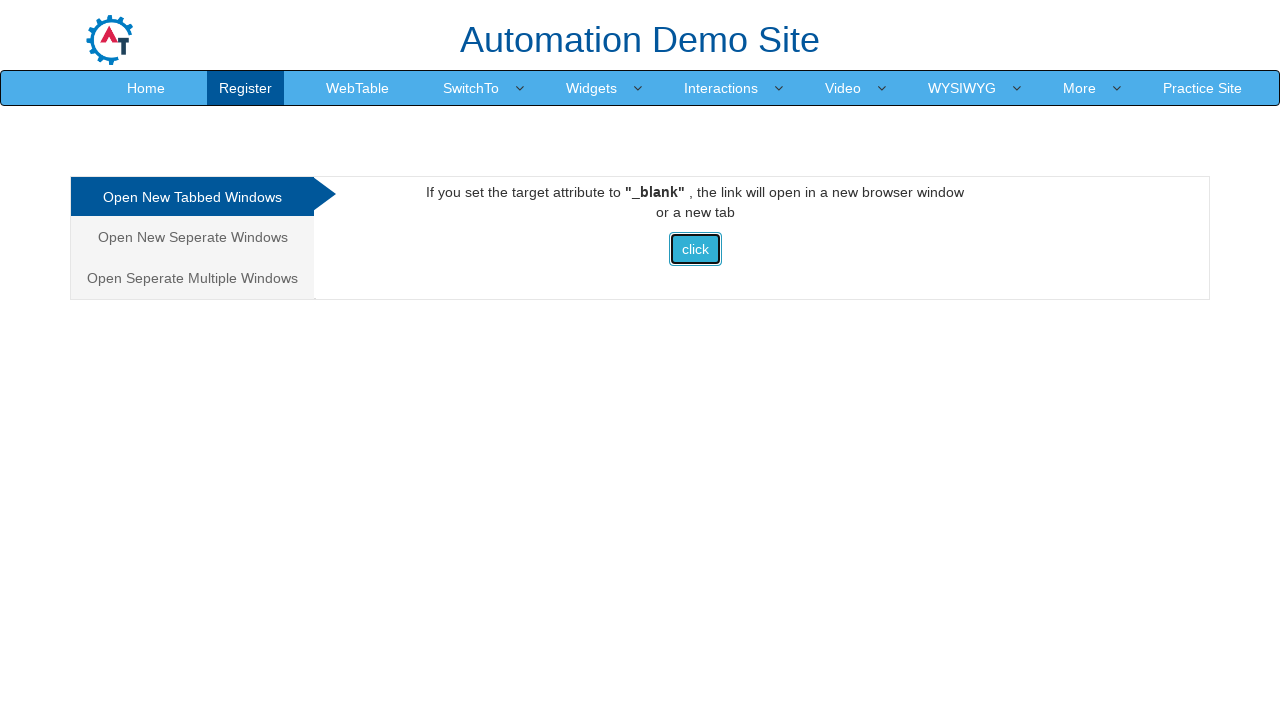

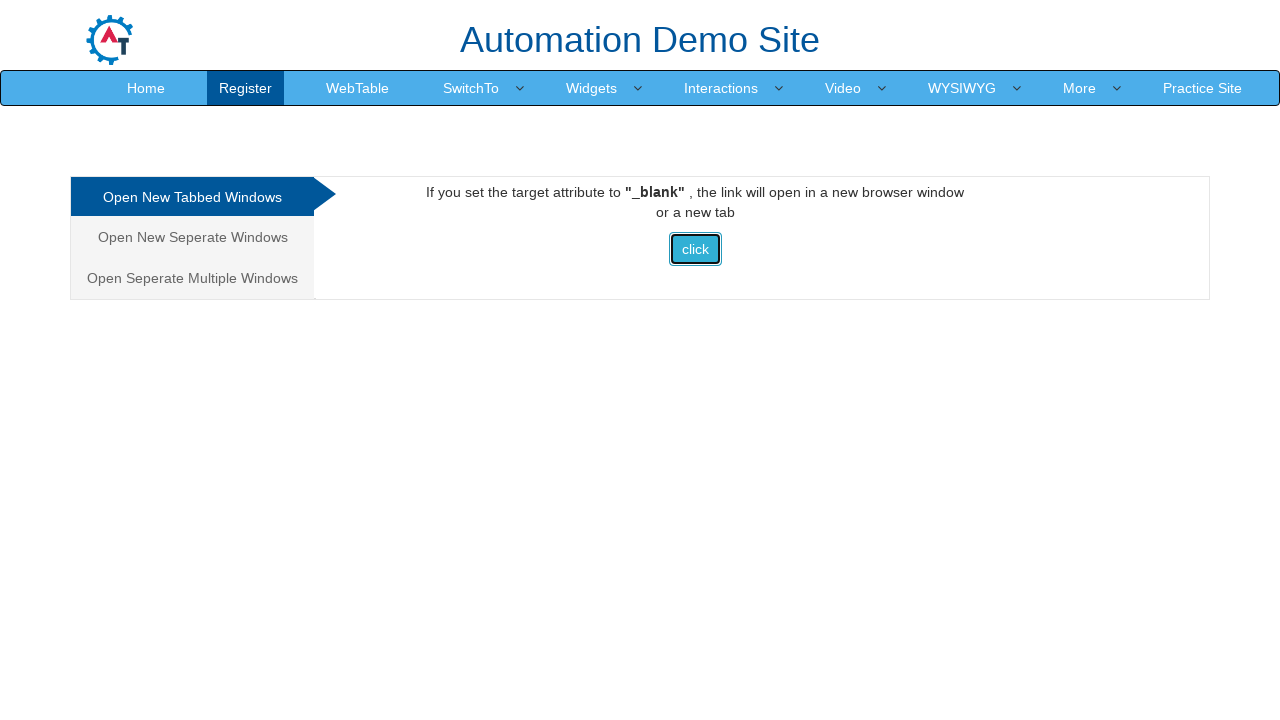